Tests form filling on DemoQA text box page by entering full name and email address

Starting URL: https://demoqa.com/text-box

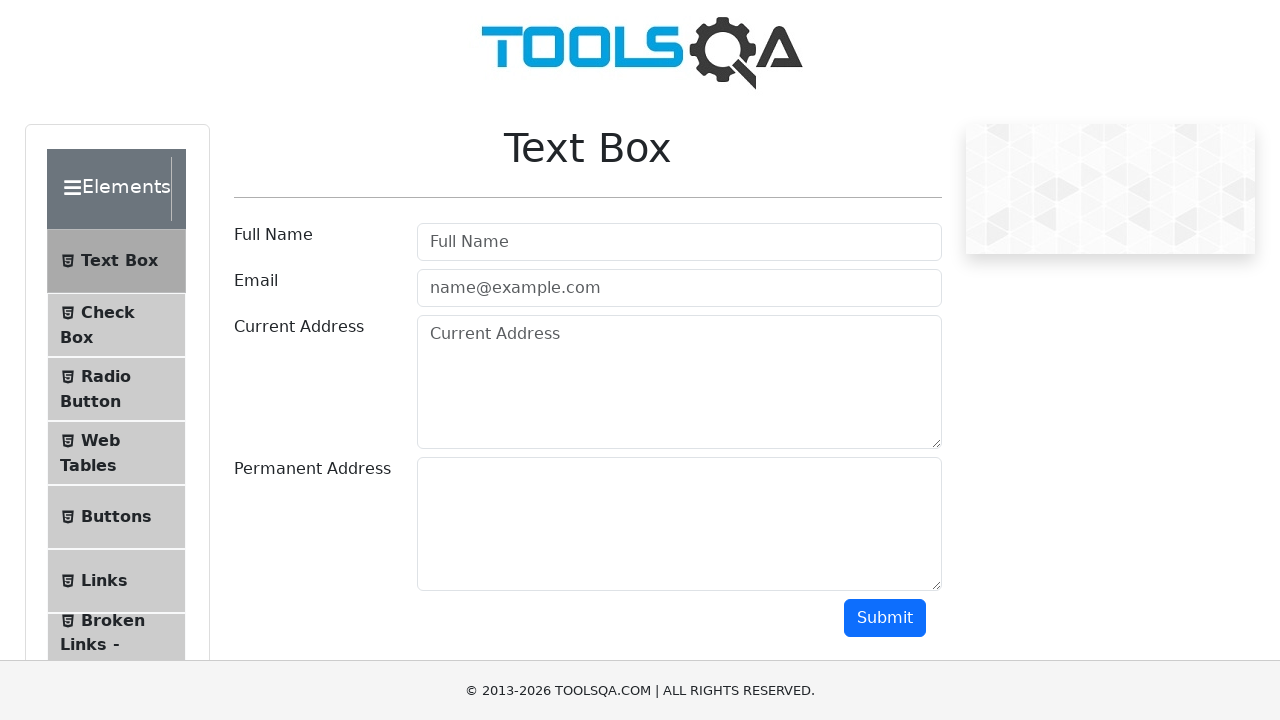

Filled full name field with 'Ahmet Falanca' on #userName
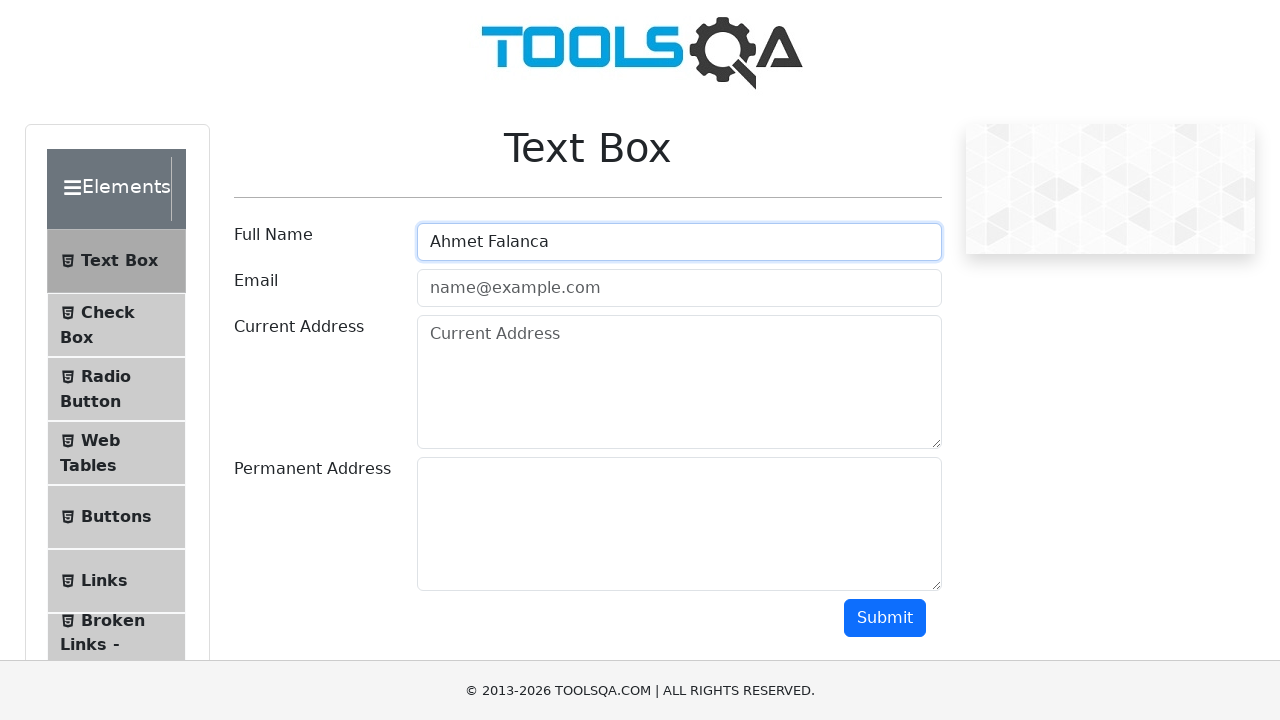

Filled email field with 'a@mail.com' on #userEmail
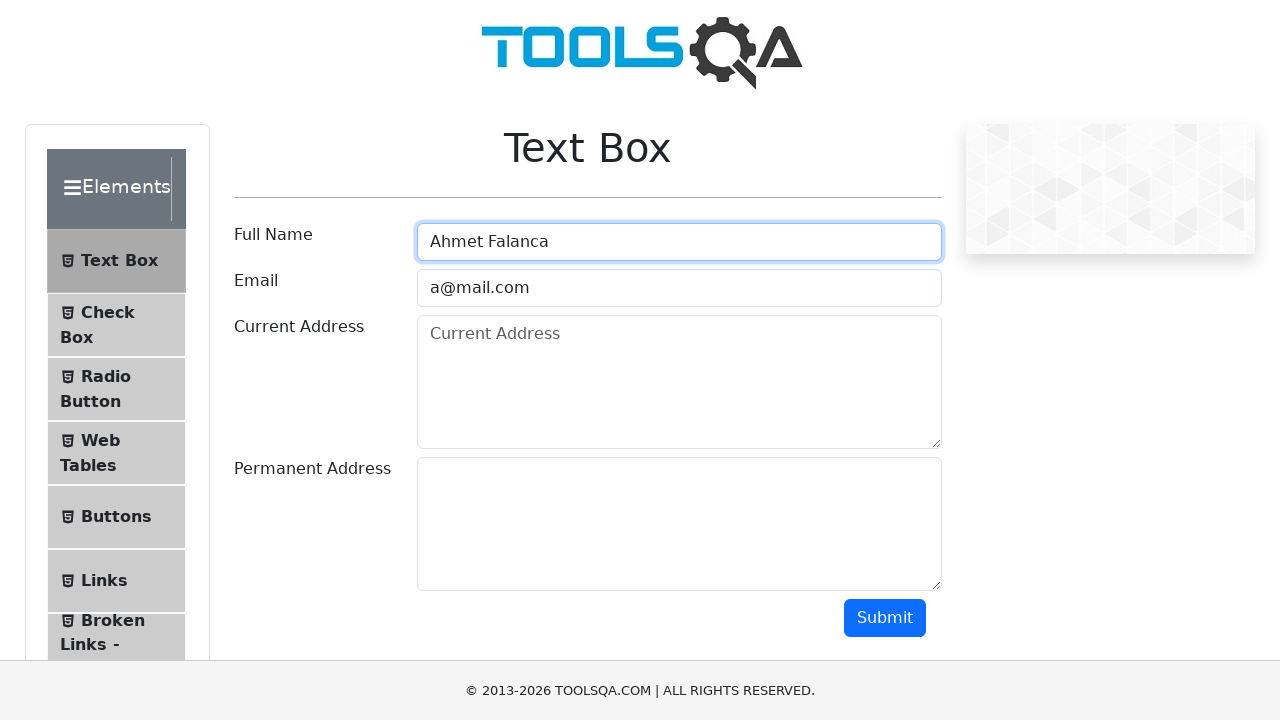

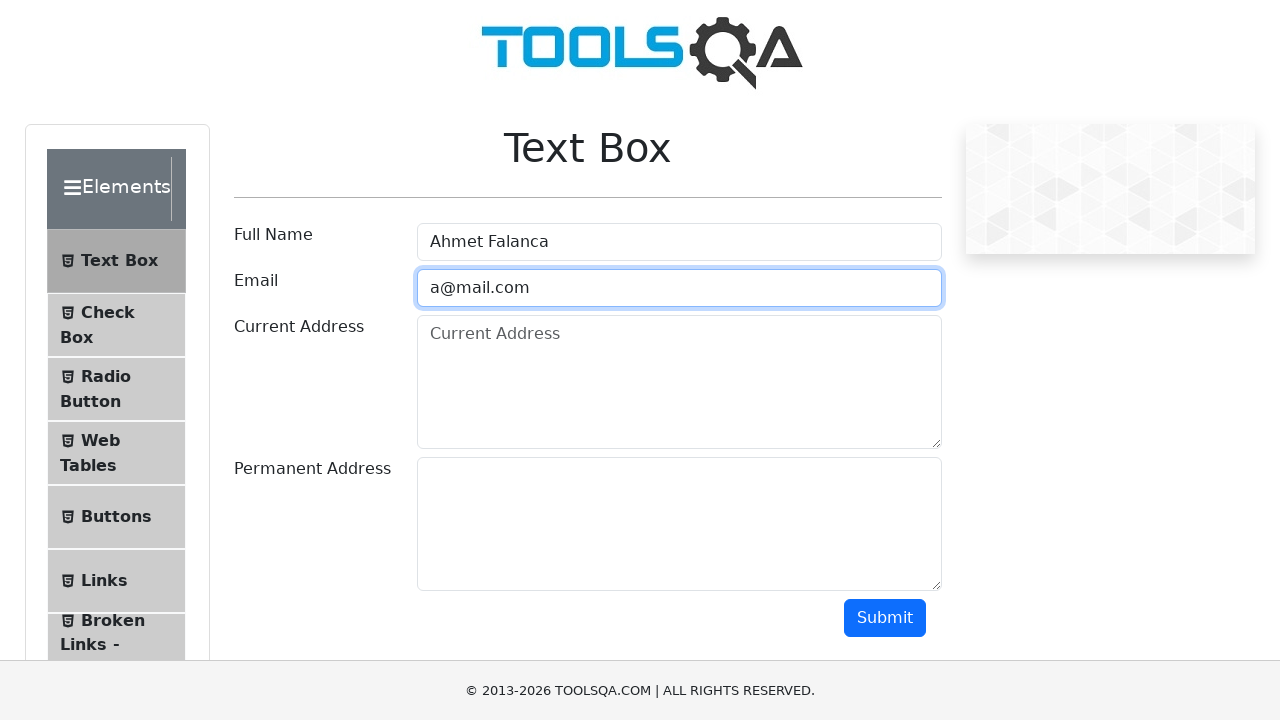